Navigates to OrangeHRM trial page and verifies that footer links are present in the container section using XPath selectors.

Starting URL: https://www.orangehrm.com/orangehrm-30-day-trial/

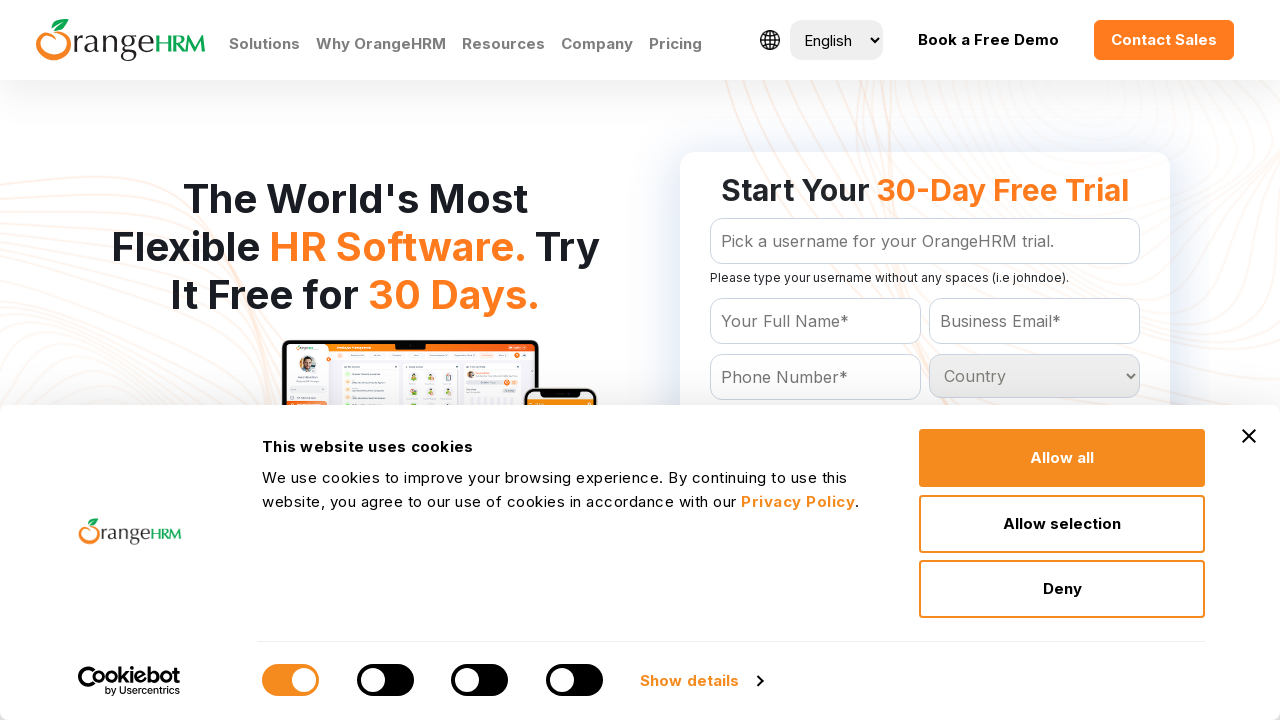

Waited for footer container section to load
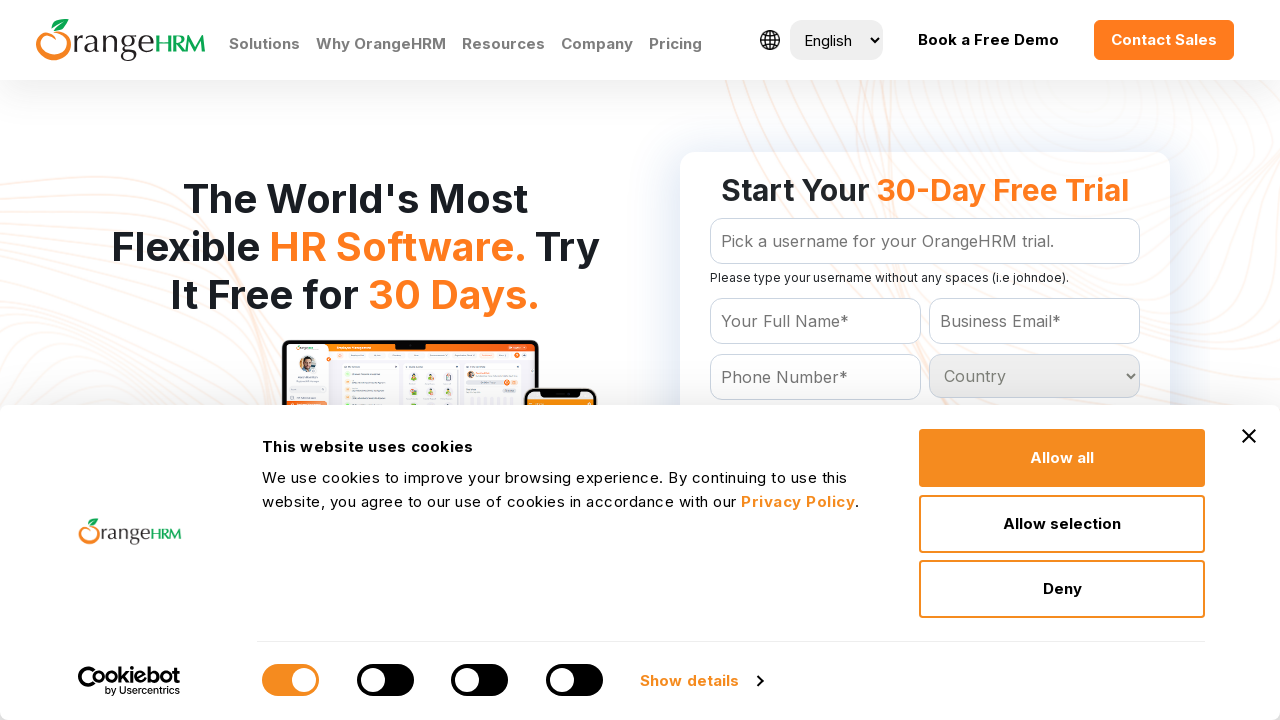

Verified footer links are present in the container section
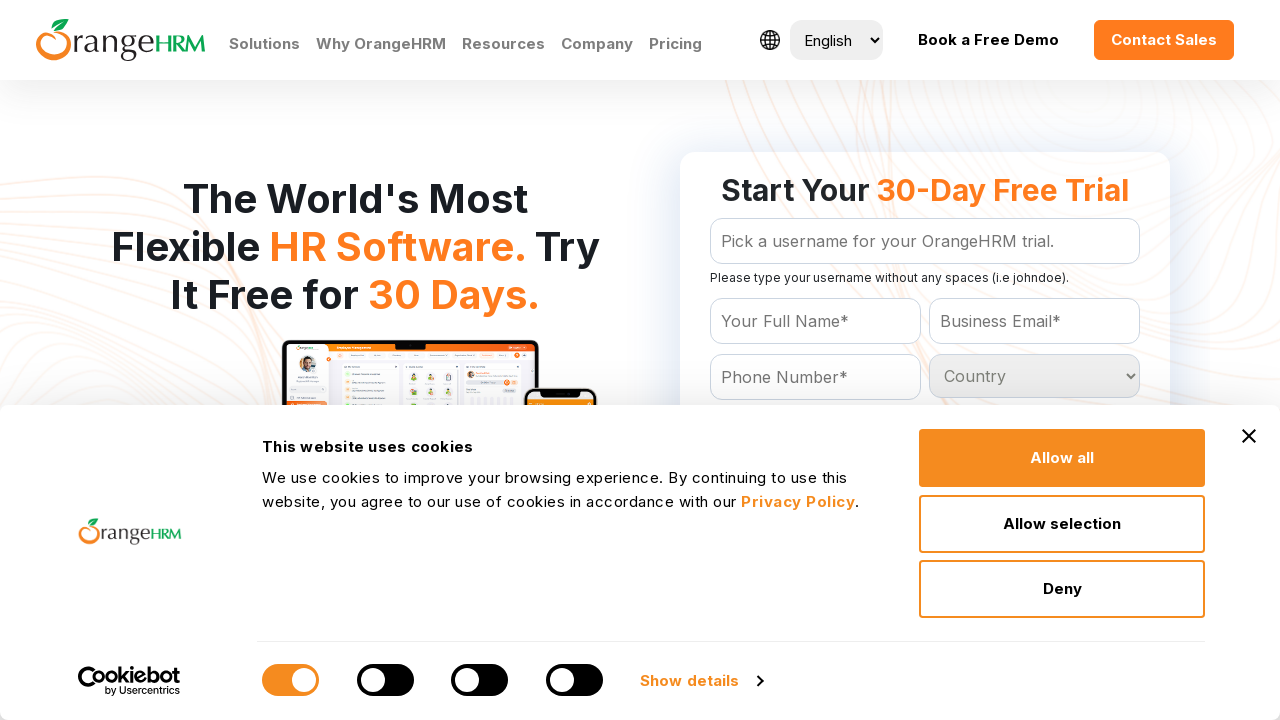

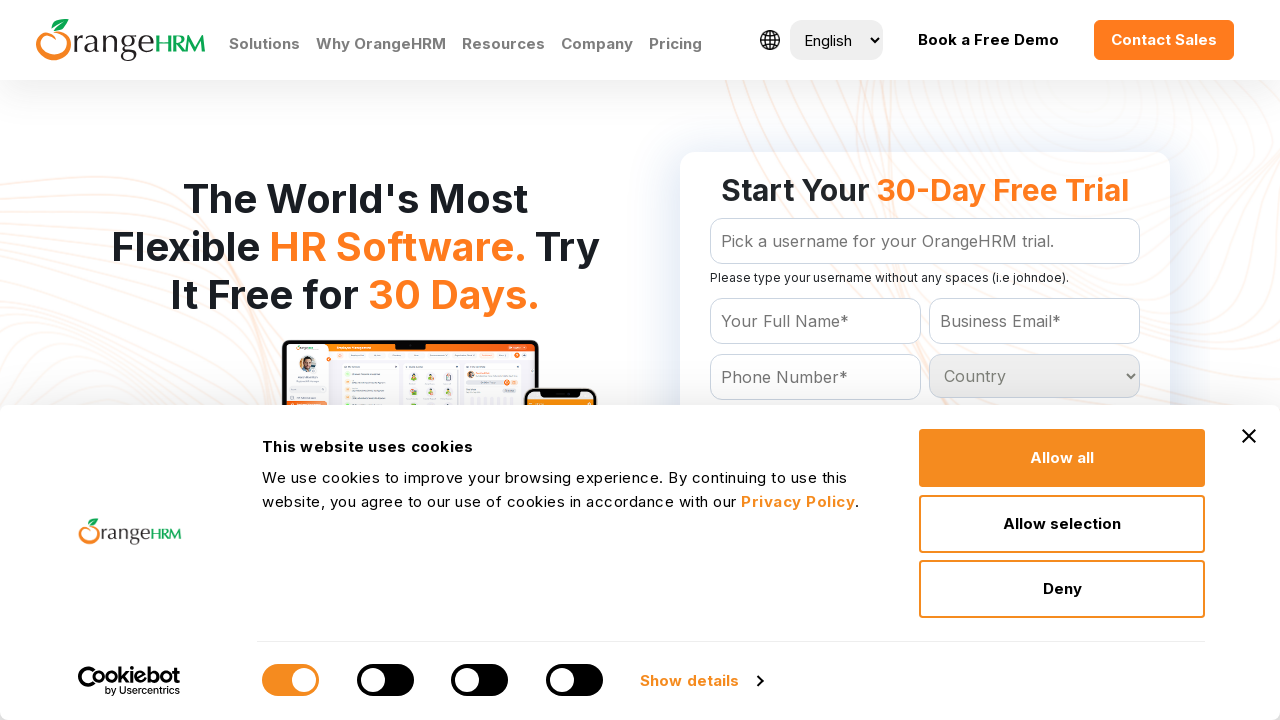